Tests DOM manipulation by using JavaScript evaluation to change the text content of a title element on the page

Starting URL: https://nikita-filonov.github.io/qa-automation-engineer-ui-course/#/auth/login

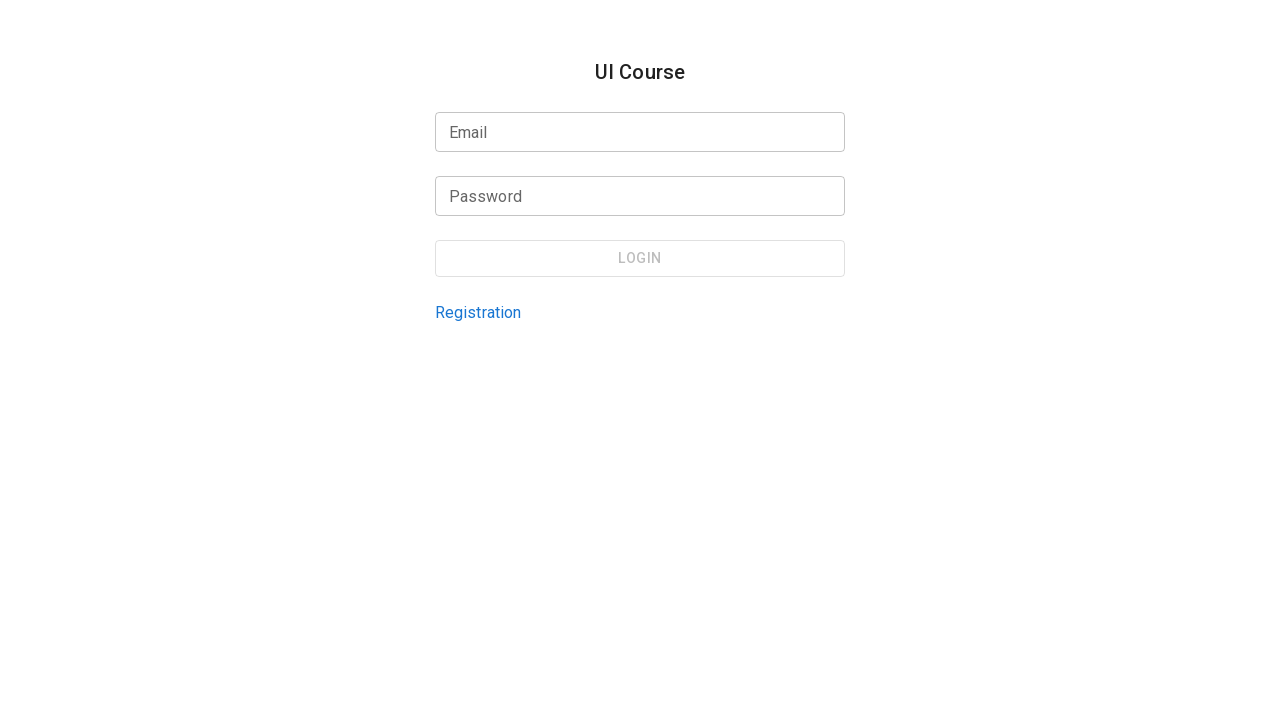

Evaluated JavaScript to change title element text content to 'New Text'
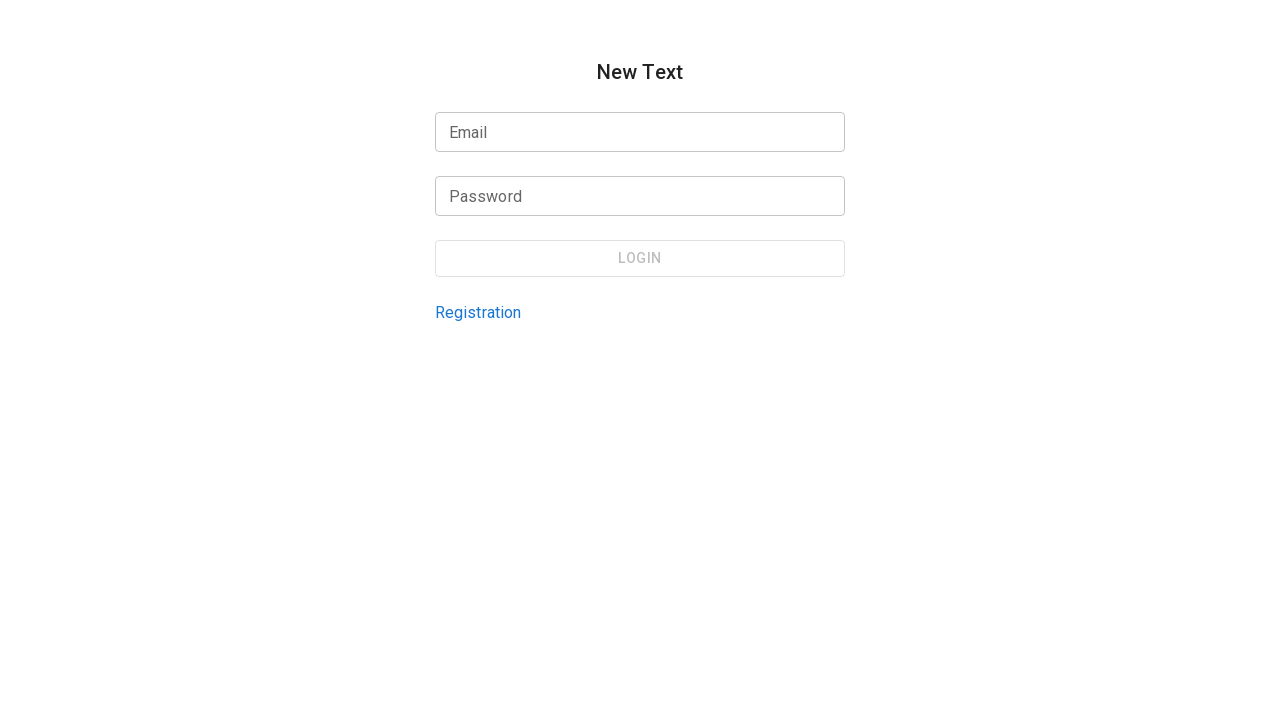

Waited 1000ms to observe the DOM change
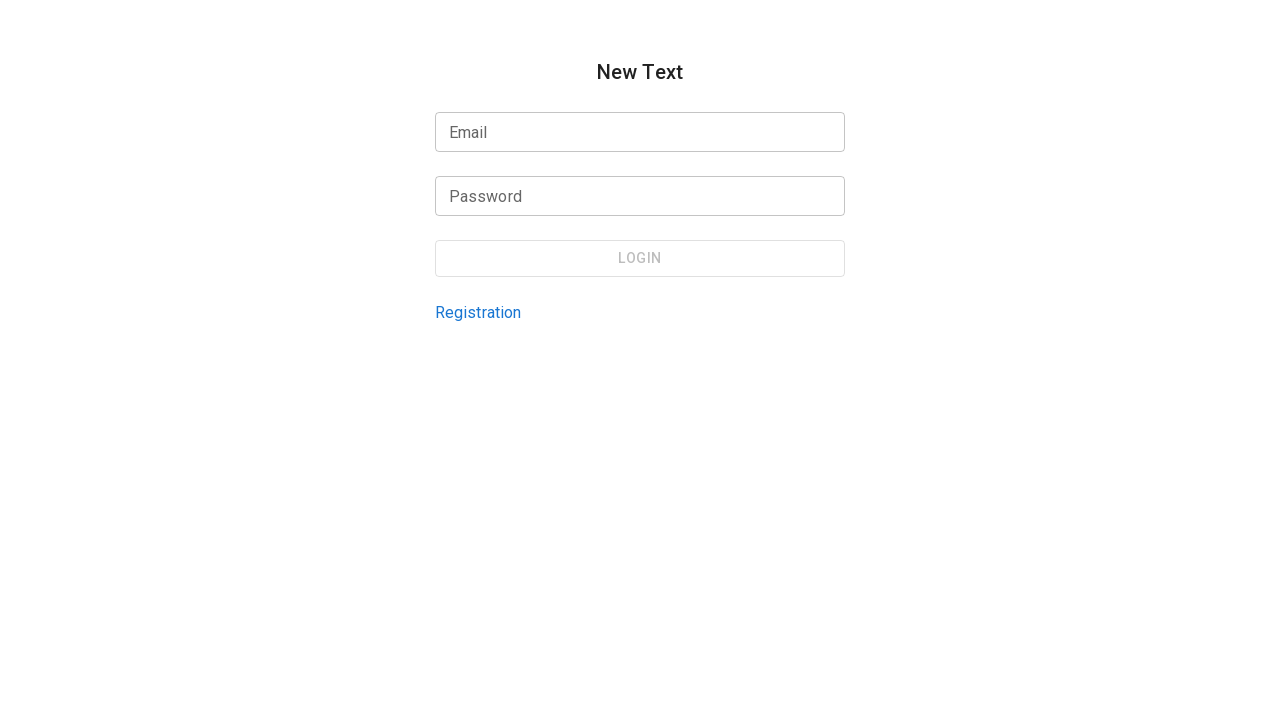

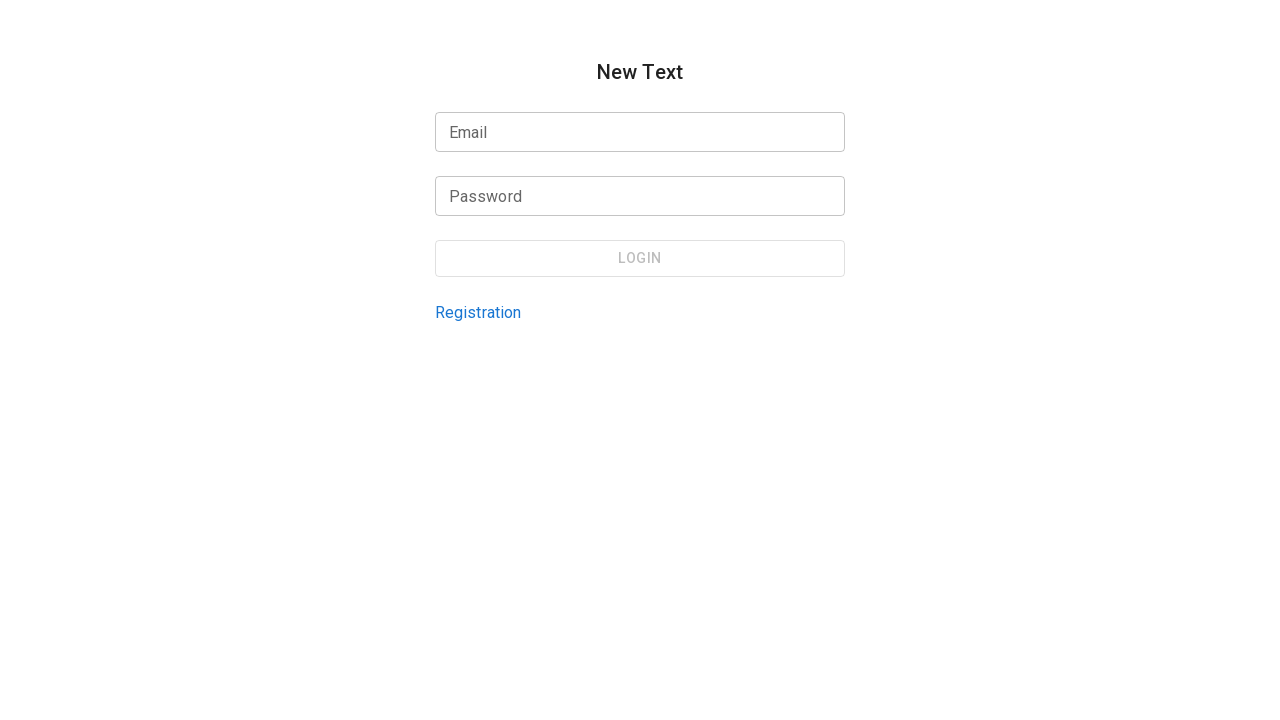